Tests the Bootstrap checkout form example by filling in billing address fields, selecting country and state from dropdowns, entering payment card details, and submitting the form.

Starting URL: https://getbootstrap.com/docs/4.0/examples/checkout/

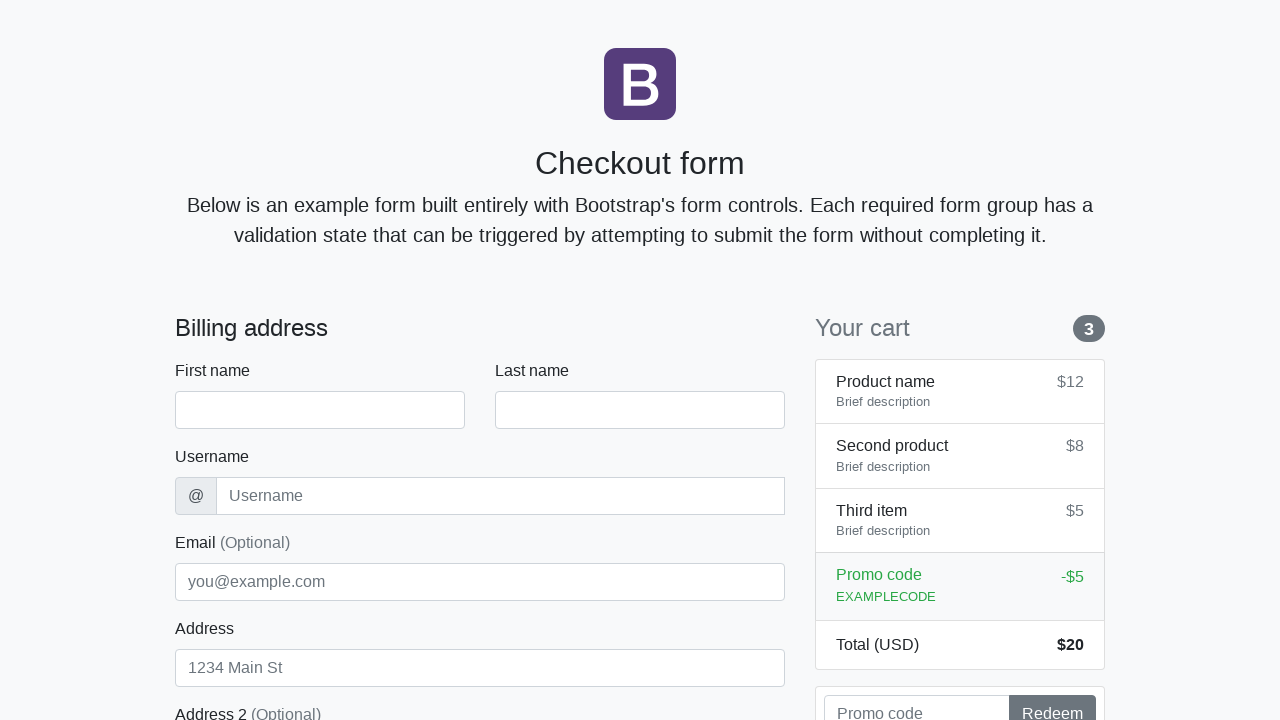

Waited for checkout form to load
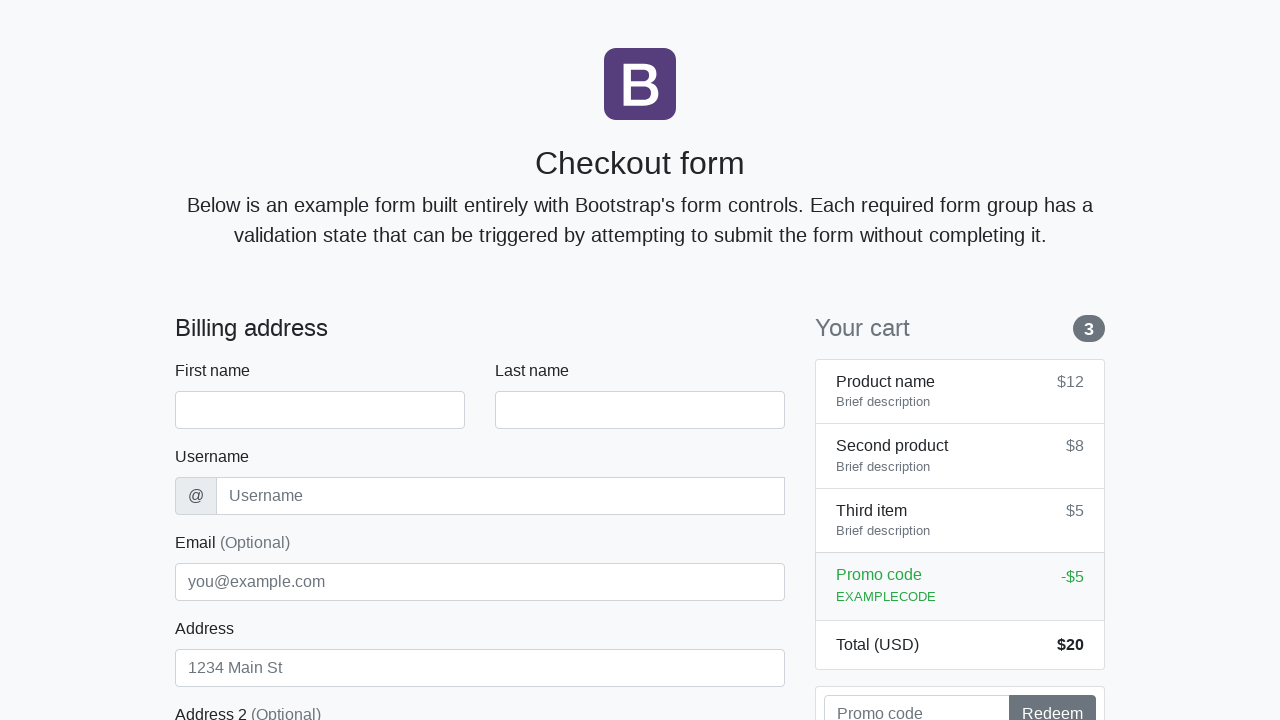

Filled first name field with 'Marcus' on #firstName
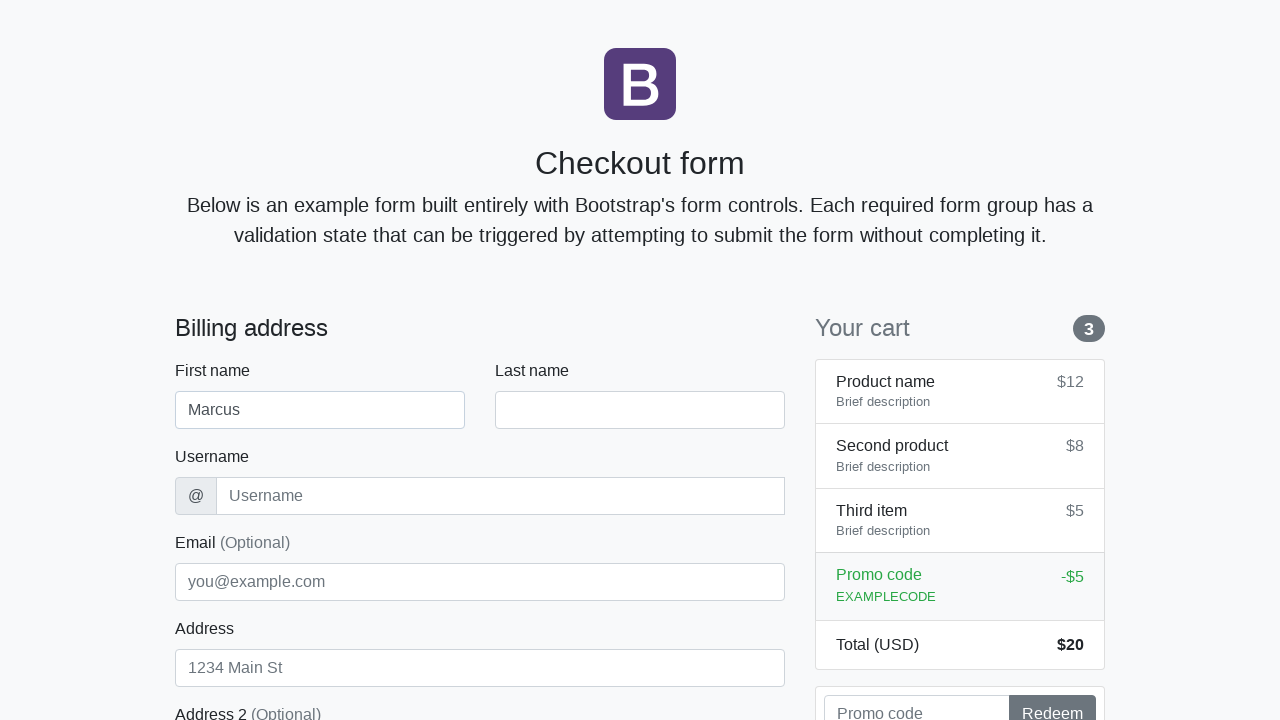

Filled last name field with 'Thompson' on #lastName
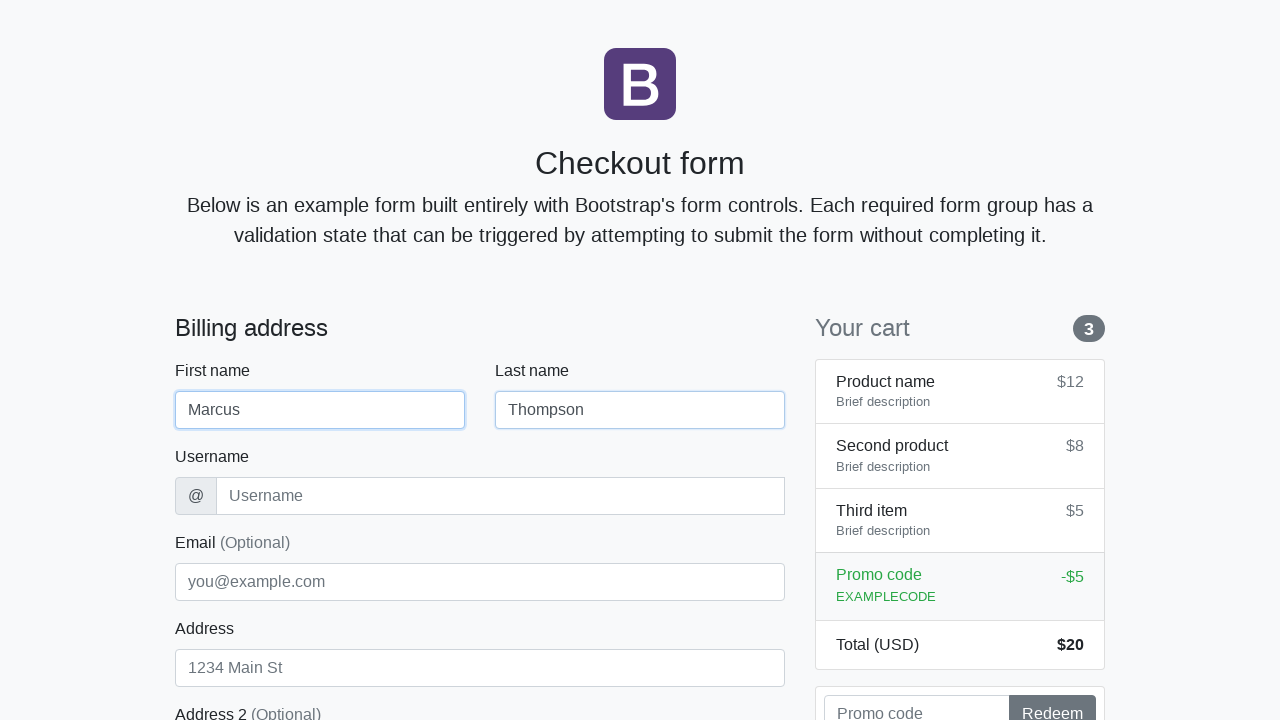

Filled username field with 'mthompson42' on #username
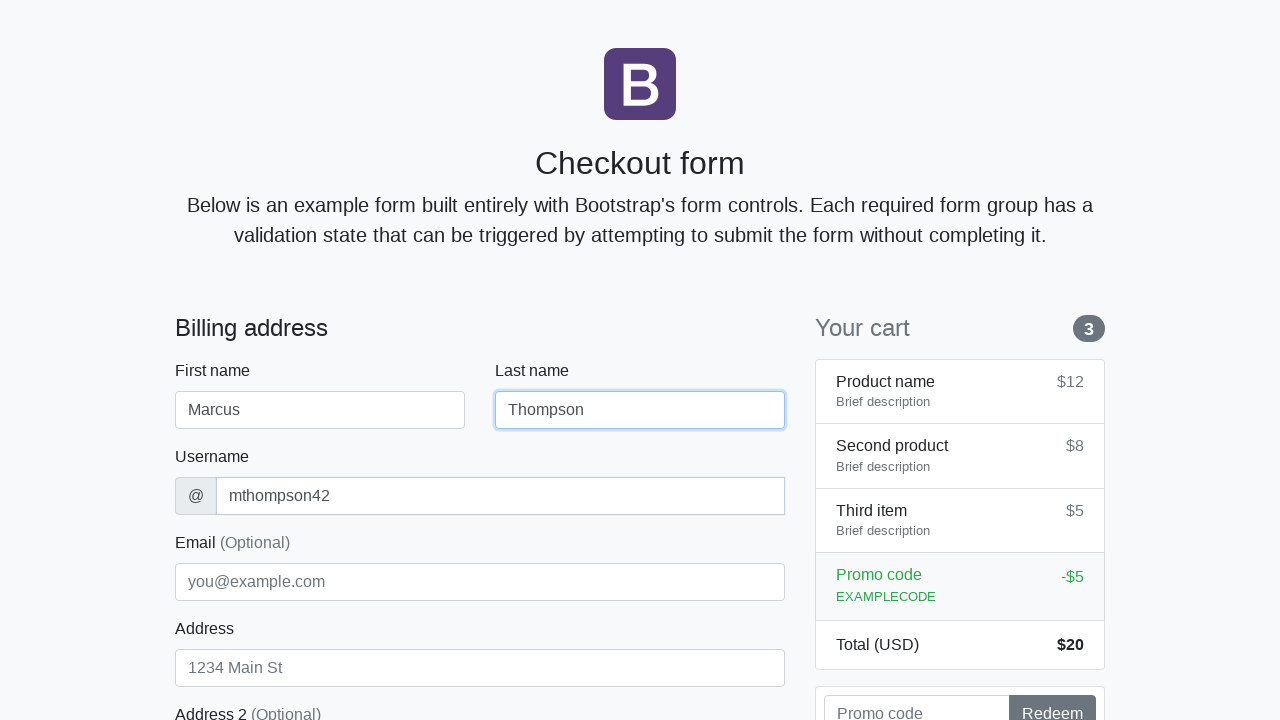

Filled address field with 'Oak Avenue 123' on #address
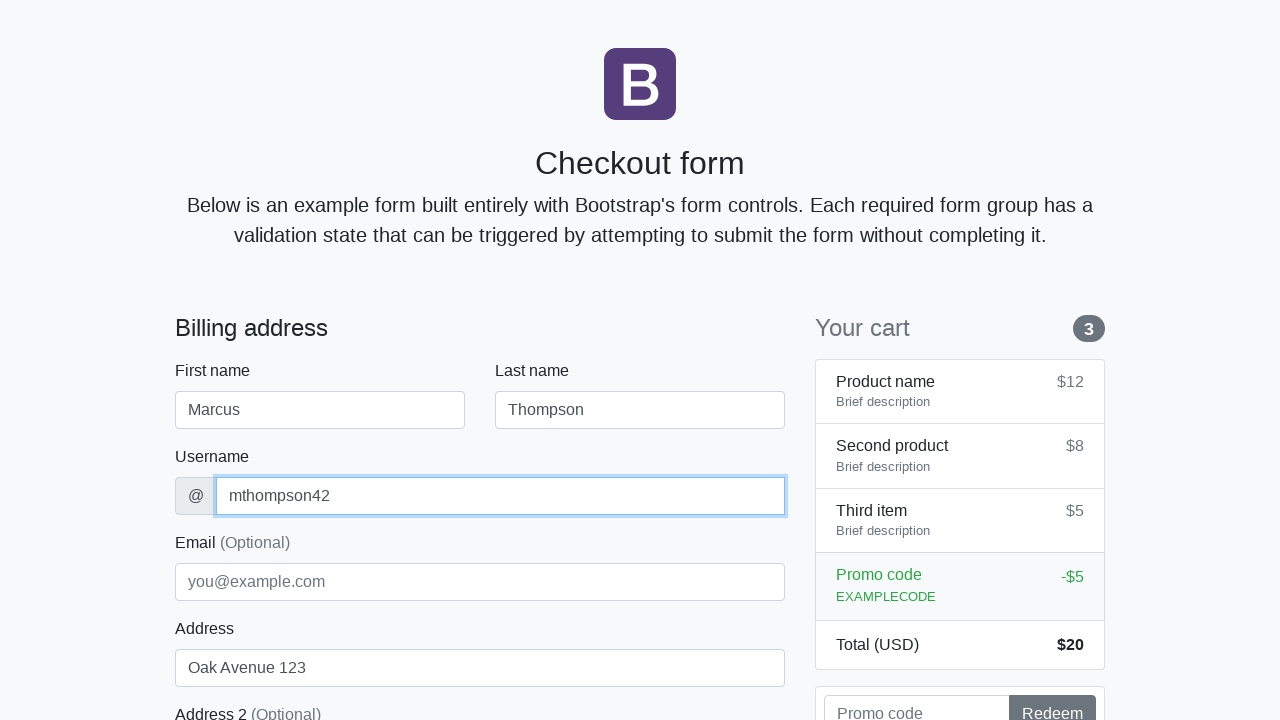

Filled email field with 'marcus.thompson@example.com' on #email
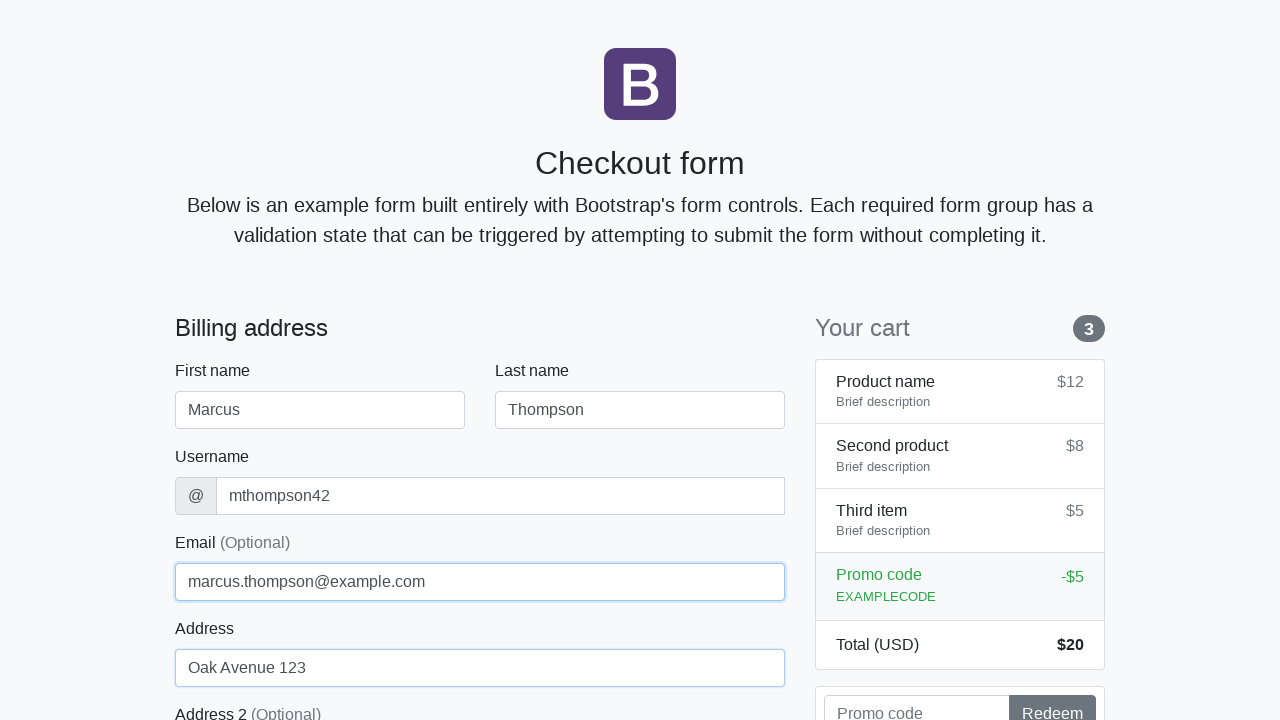

Selected 'United States' from country dropdown on #country
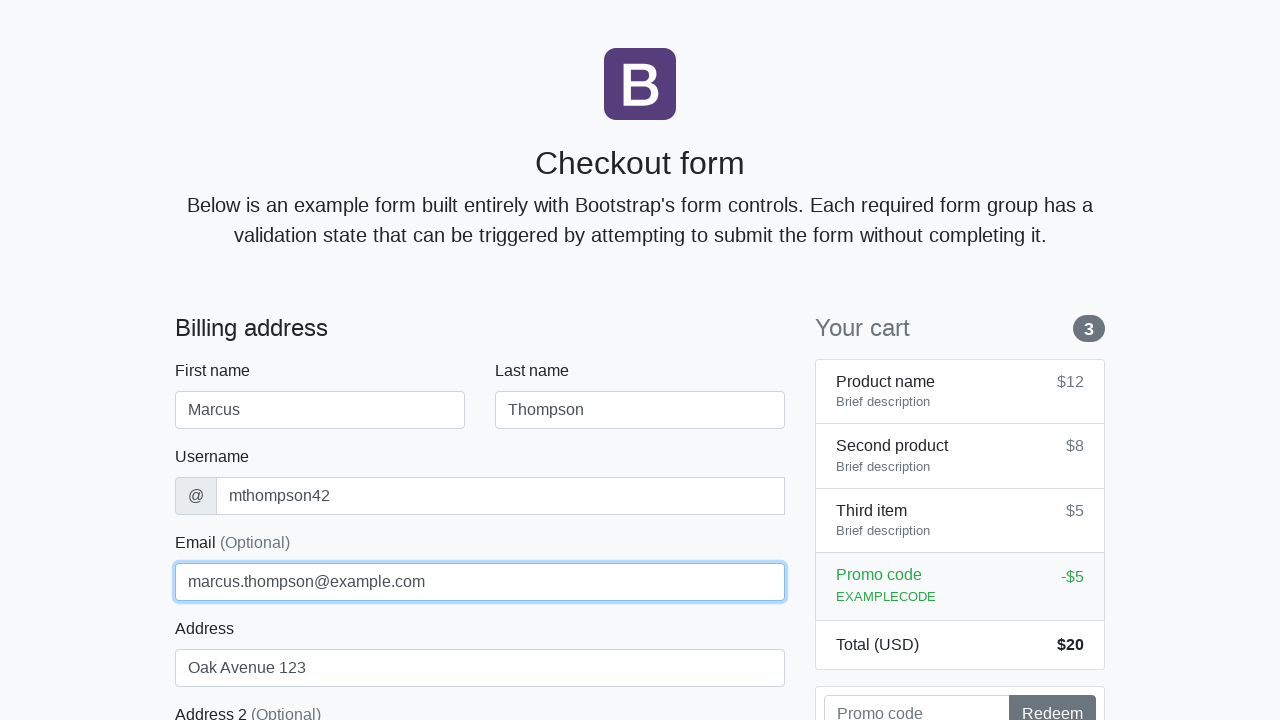

Selected 'California' from state dropdown on #state
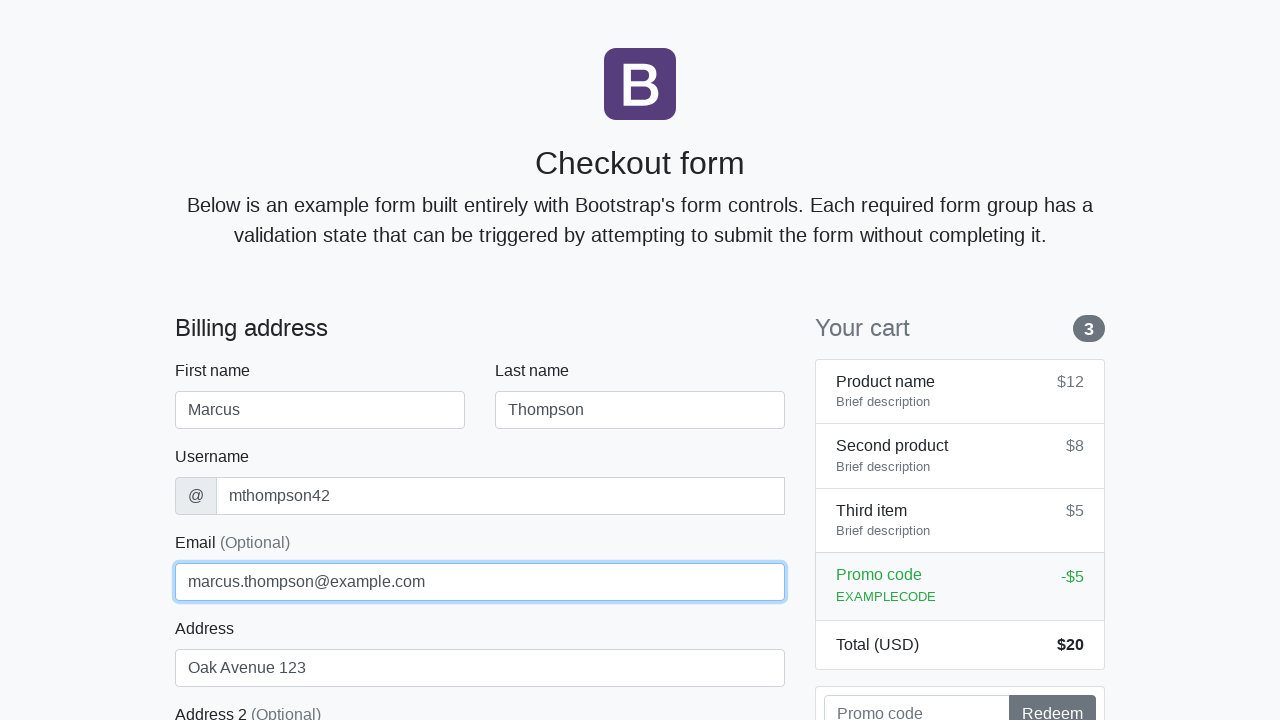

Filled zip code field with '94102' on #zip
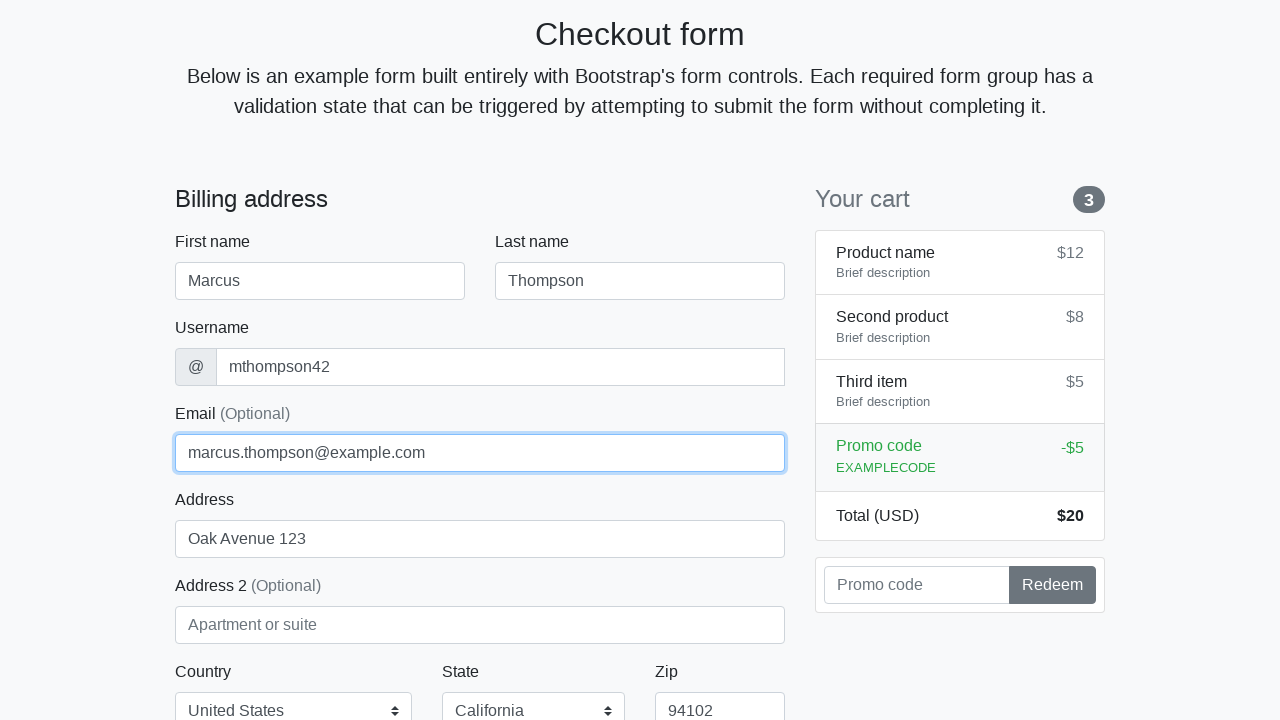

Filled card name field with 'Marcus Thompson' on #cc-name
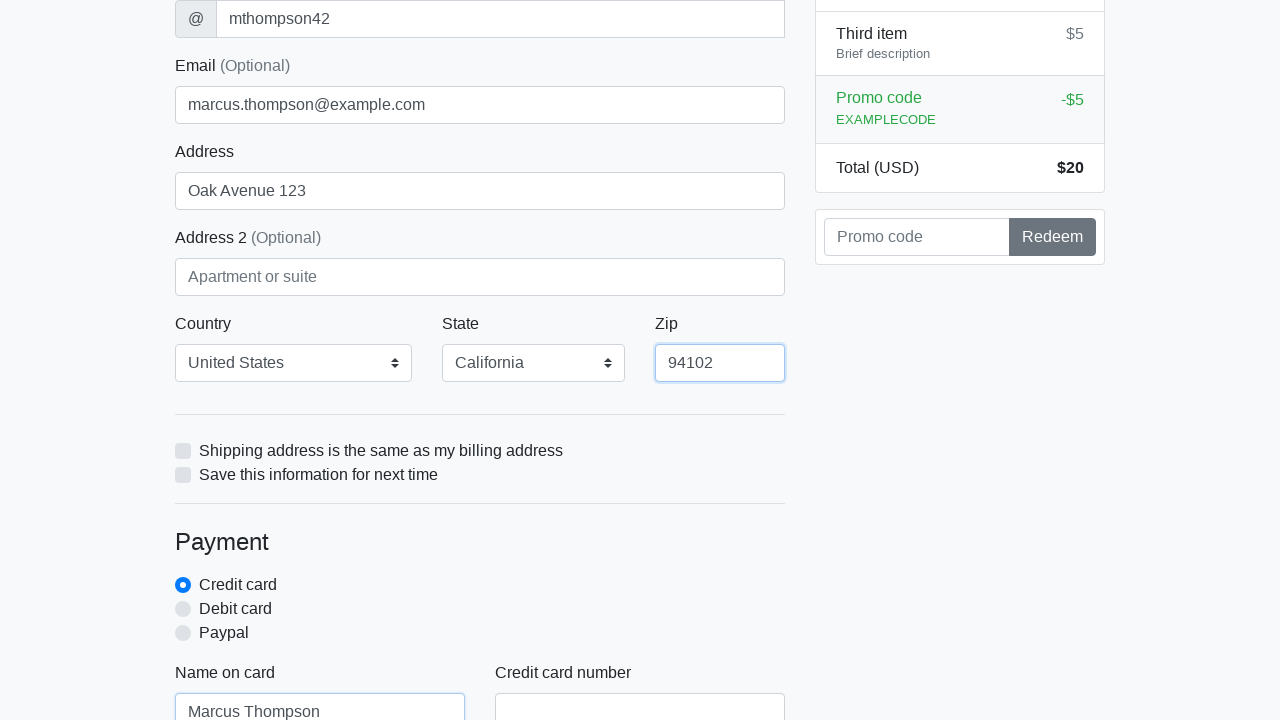

Filled card number field with '4532015112830366' on #cc-number
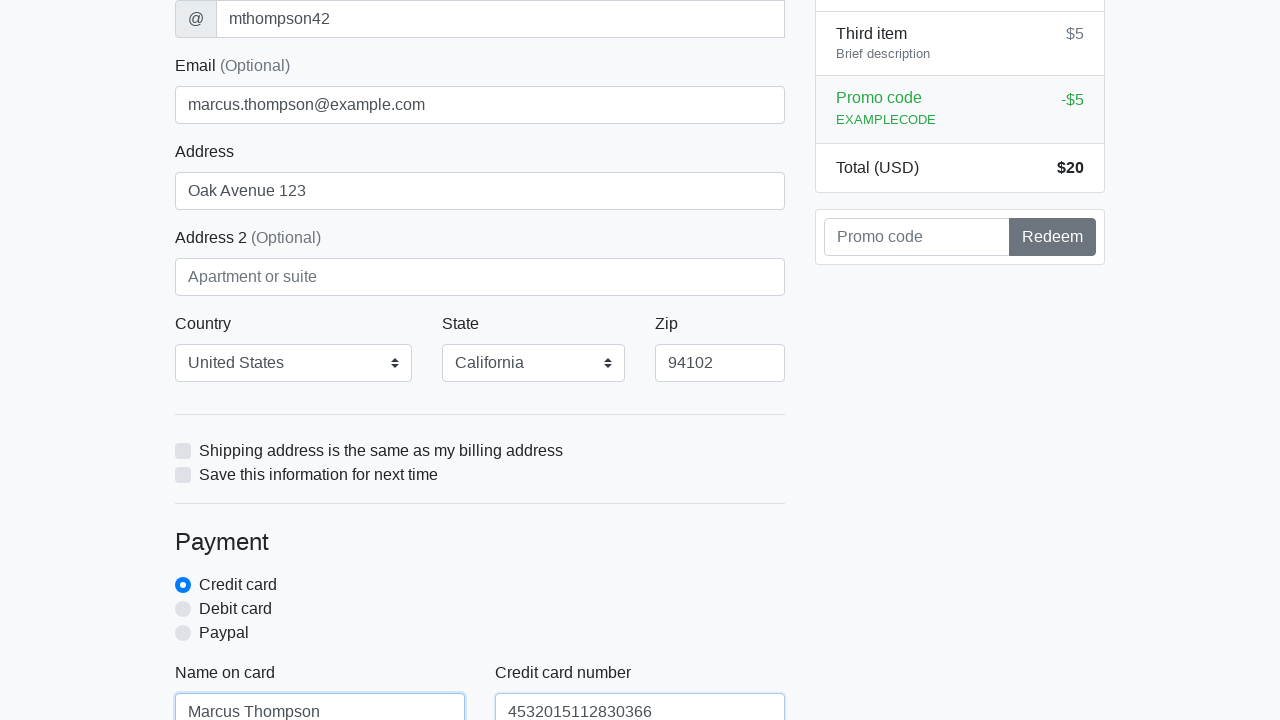

Filled card expiration field with '12/2025' on #cc-expiration
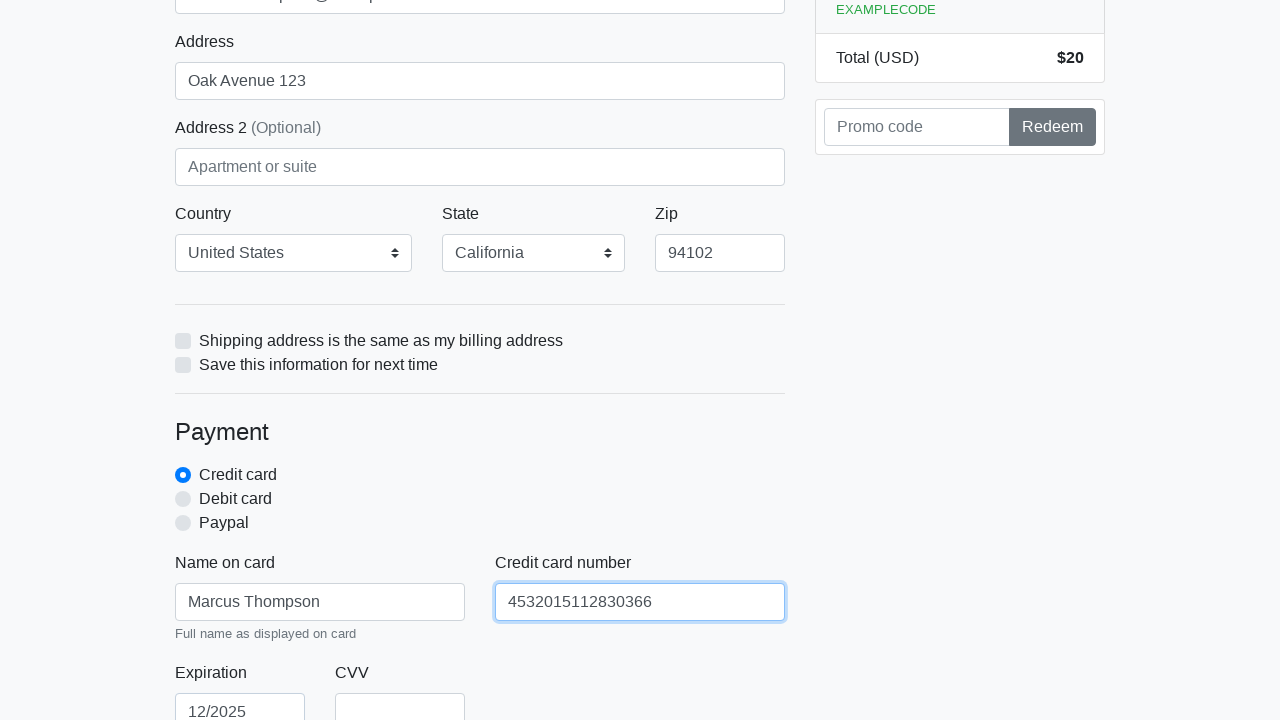

Filled card CVV field with '742' on #cc-cvv
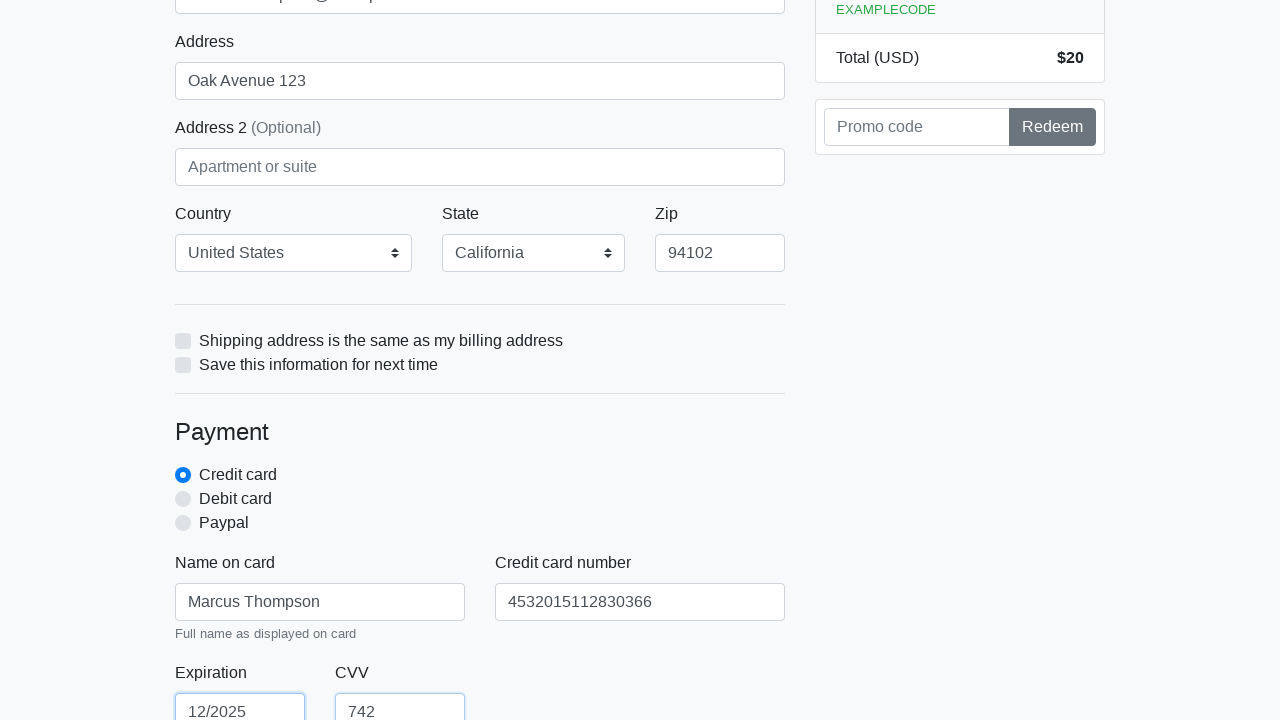

Clicked the proceed/submit button to complete checkout at (480, 500) on xpath=/html/body/div/div[2]/div[2]/form/button
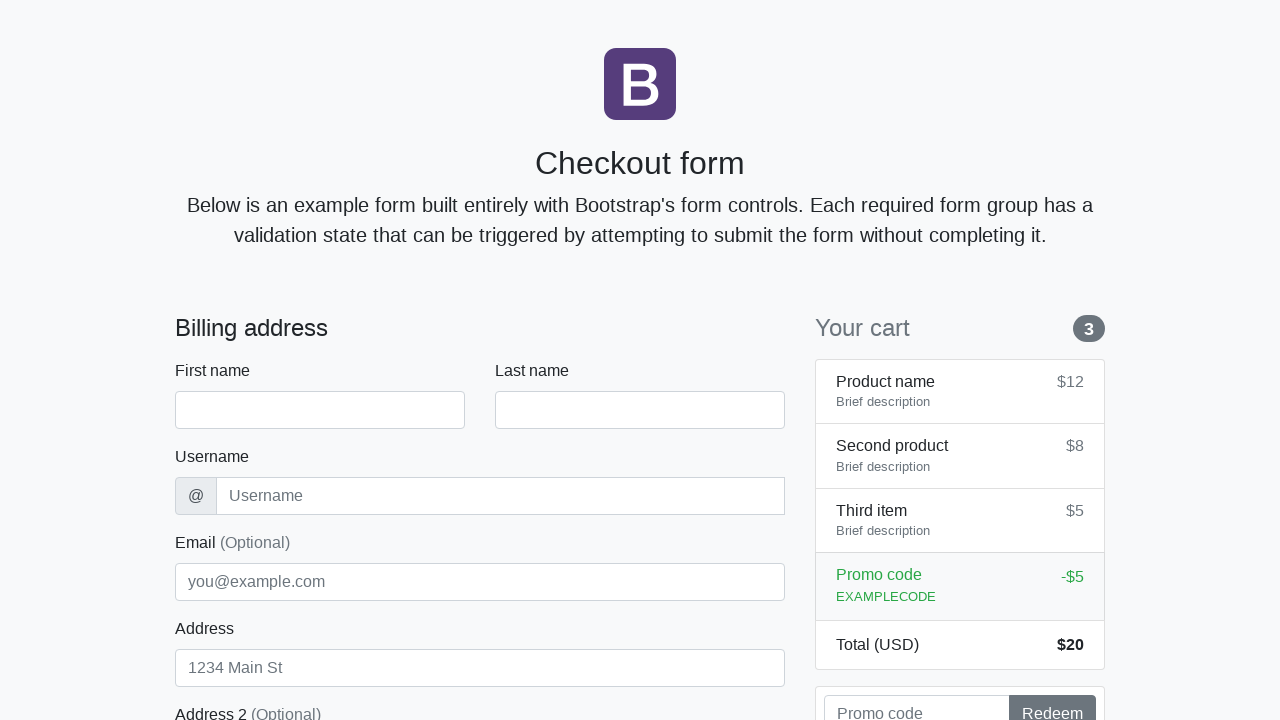

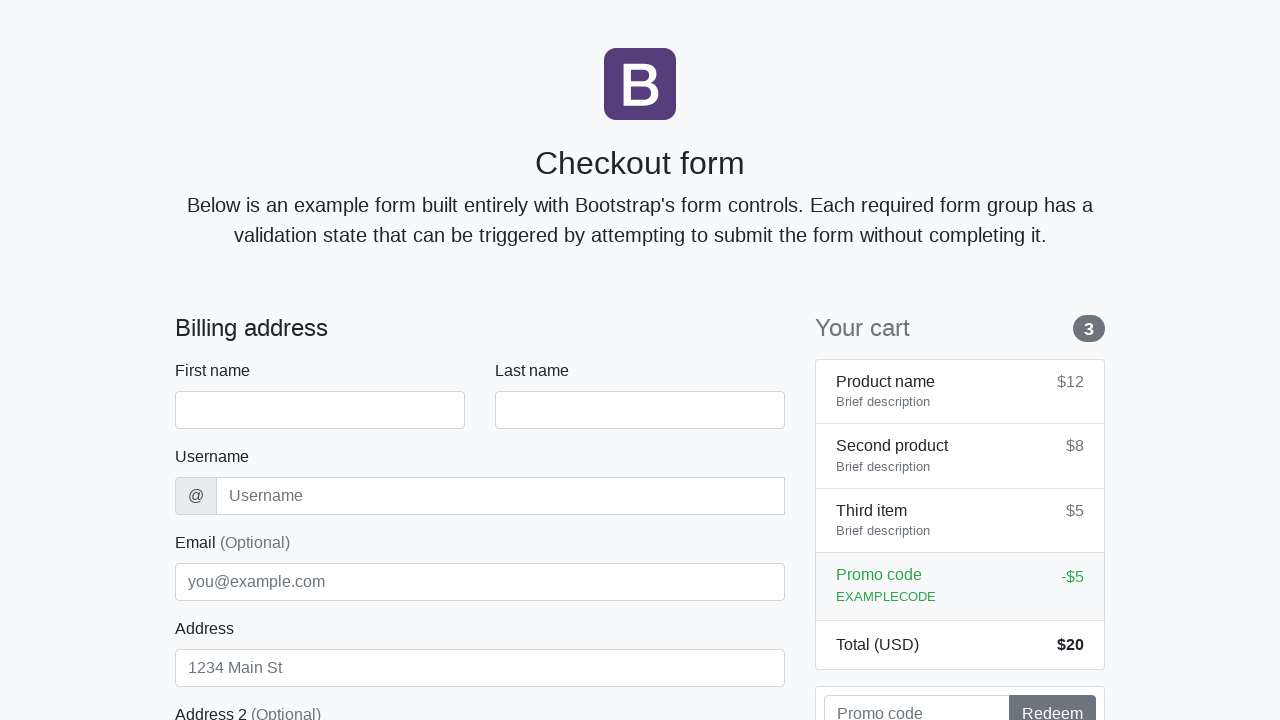